Tests dynamic content loading by clicking a start button and verifying that "Hello World!" text appears after loading

Starting URL: https://the-internet.herokuapp.com/dynamic_loading/1

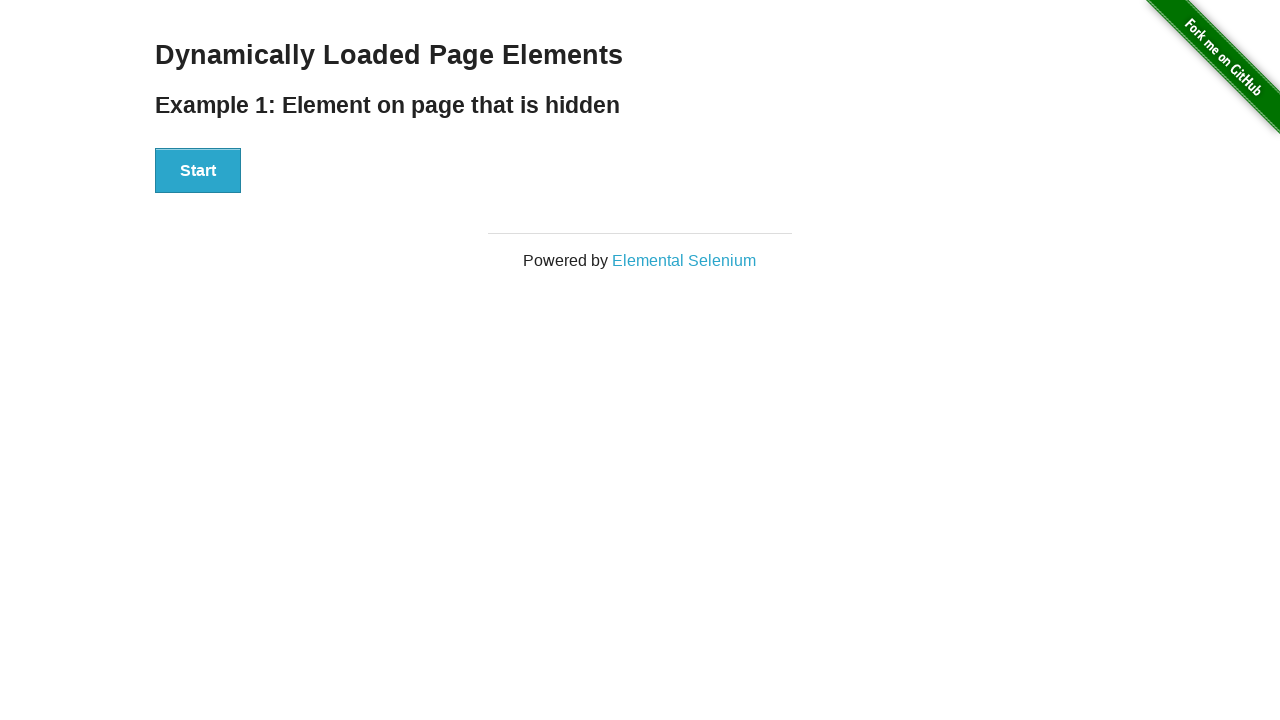

Clicked Start button to trigger dynamic content loading at (198, 171) on xpath=//div[@id='start']//button
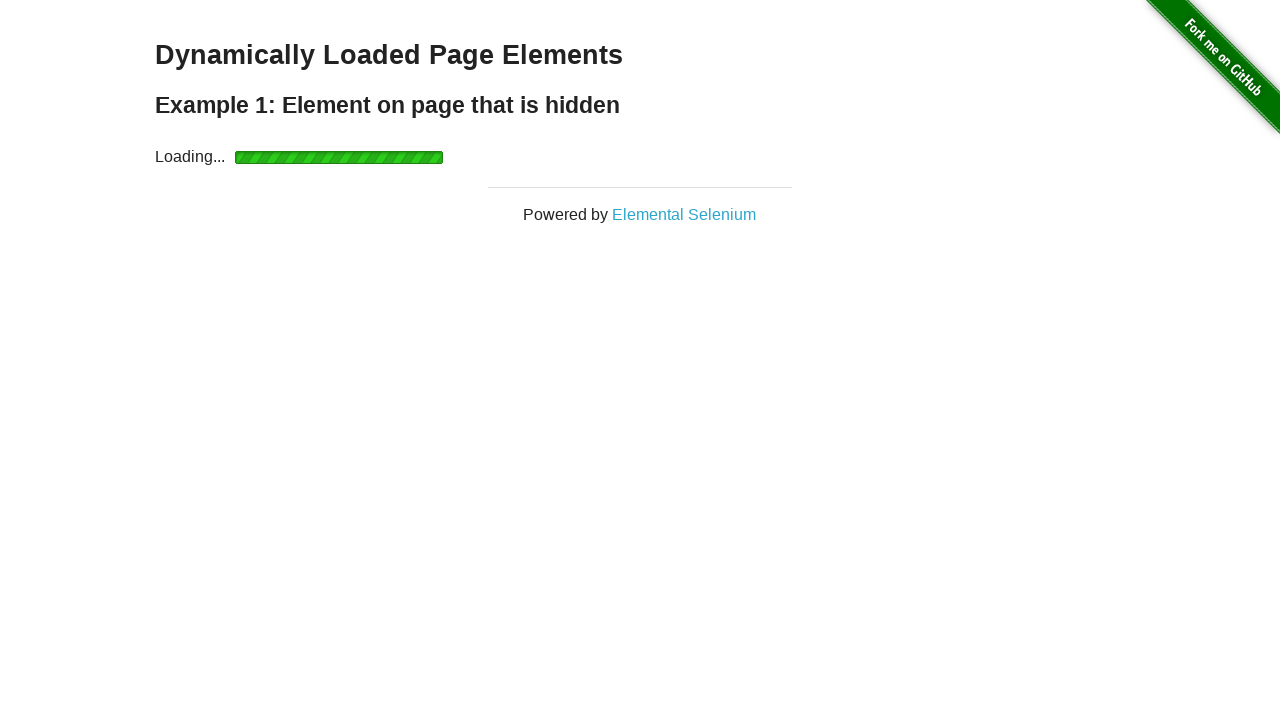

Waited for 'Hello World!' text to become visible after loading
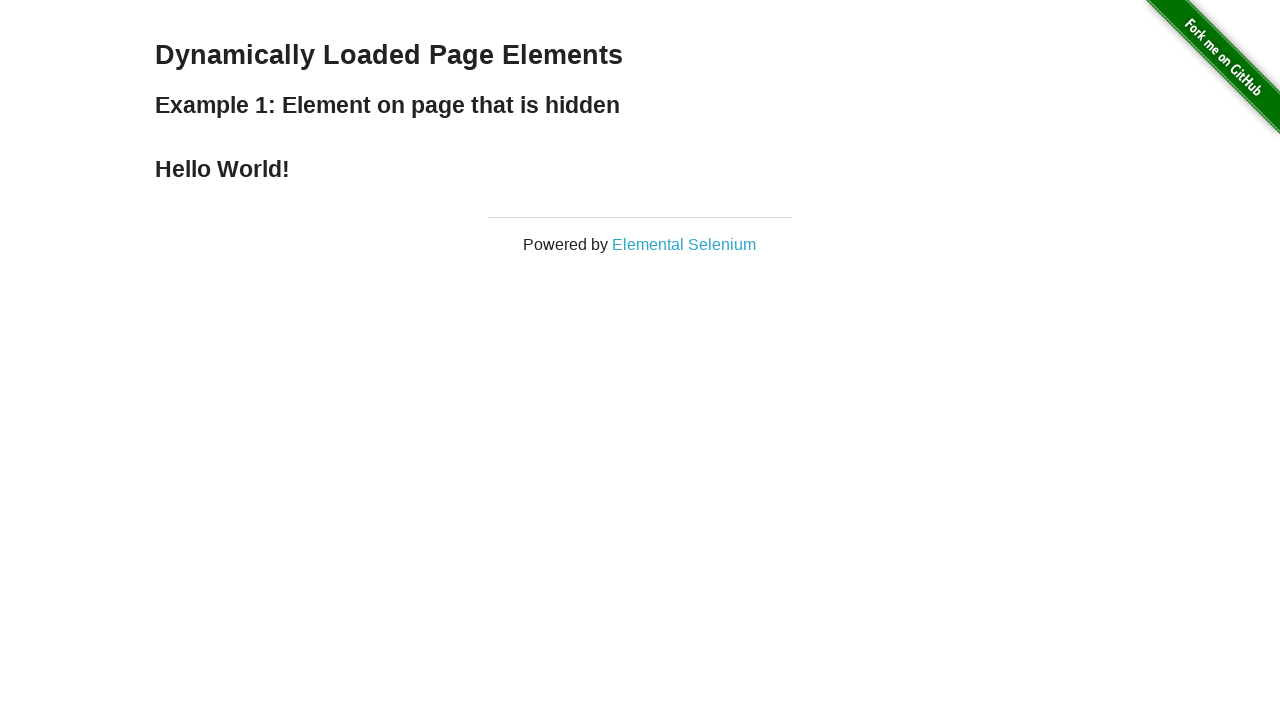

Located the 'Hello World!' element
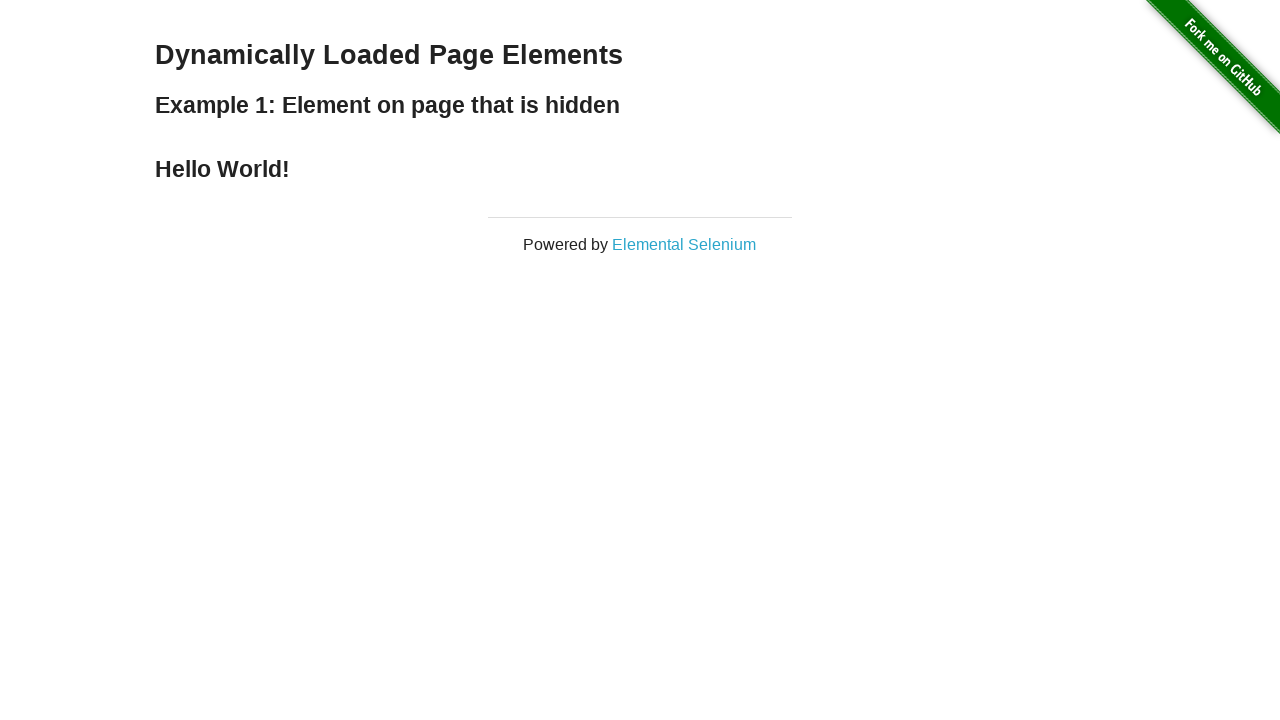

Verified that 'Hello World!' text content is correct
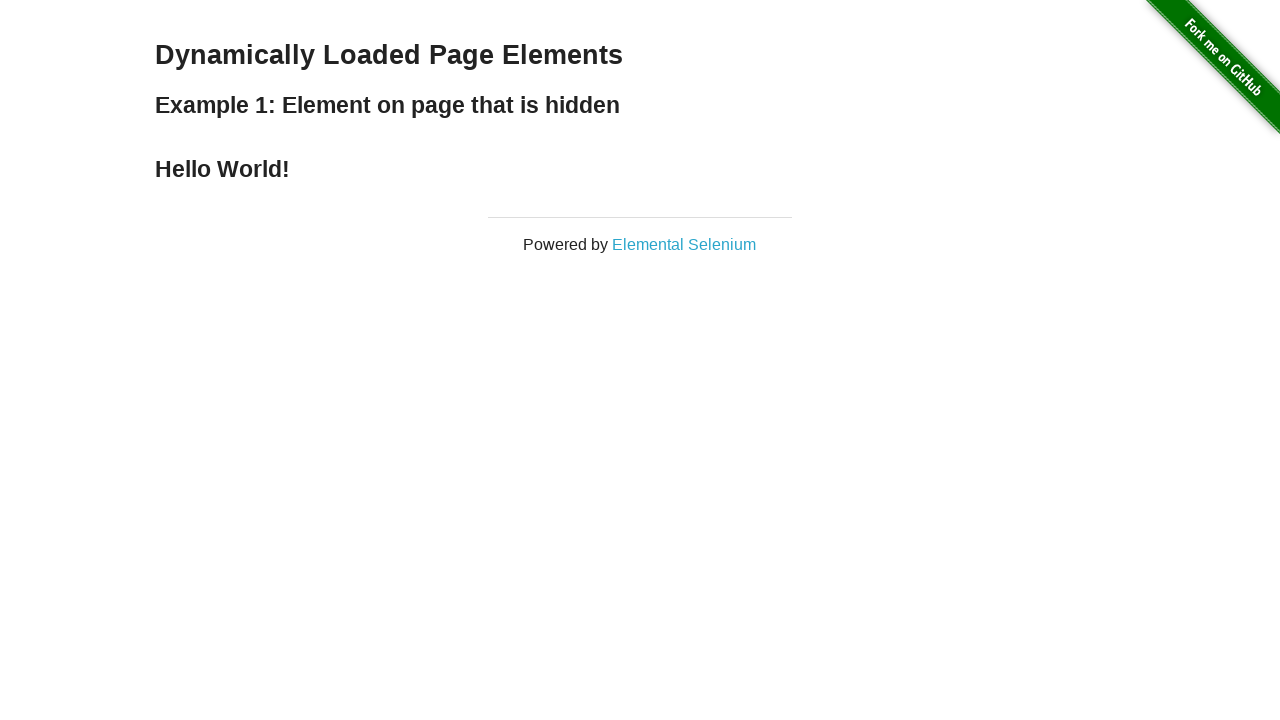

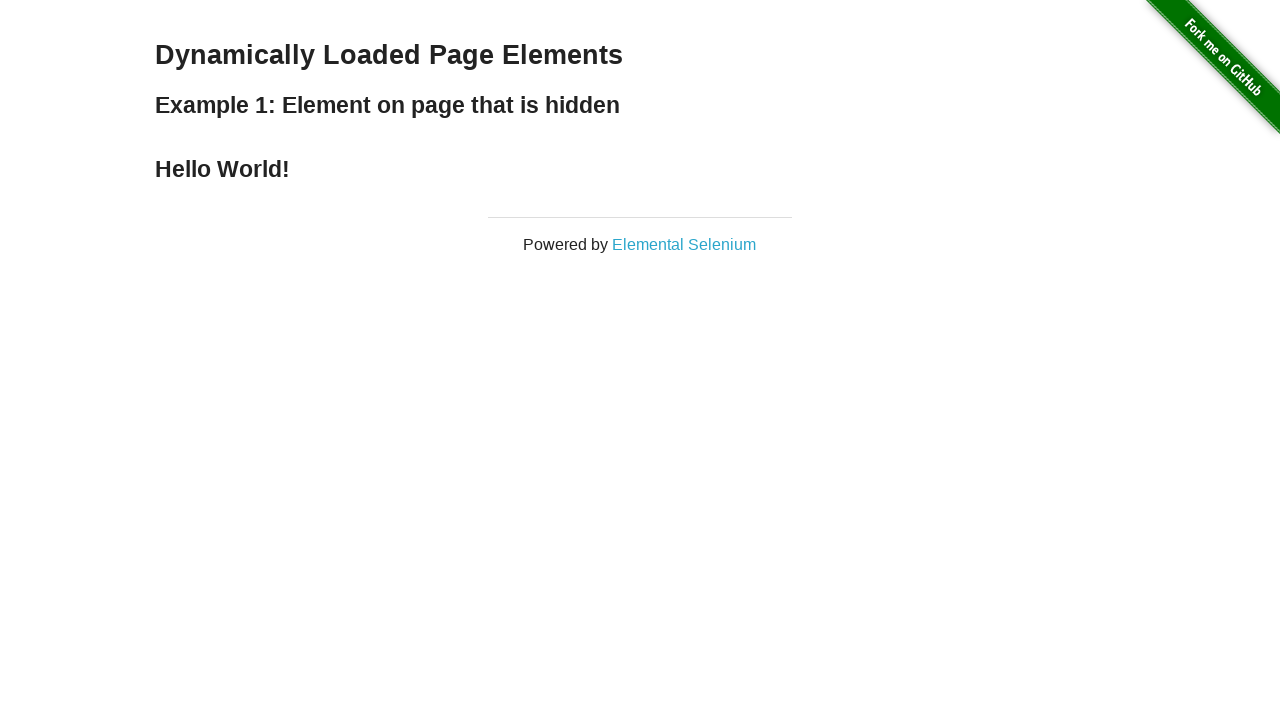